Tests registration form with password less than 6 characters to verify password length validation

Starting URL: https://alada.vn/tai-khoan/dang-ky.html

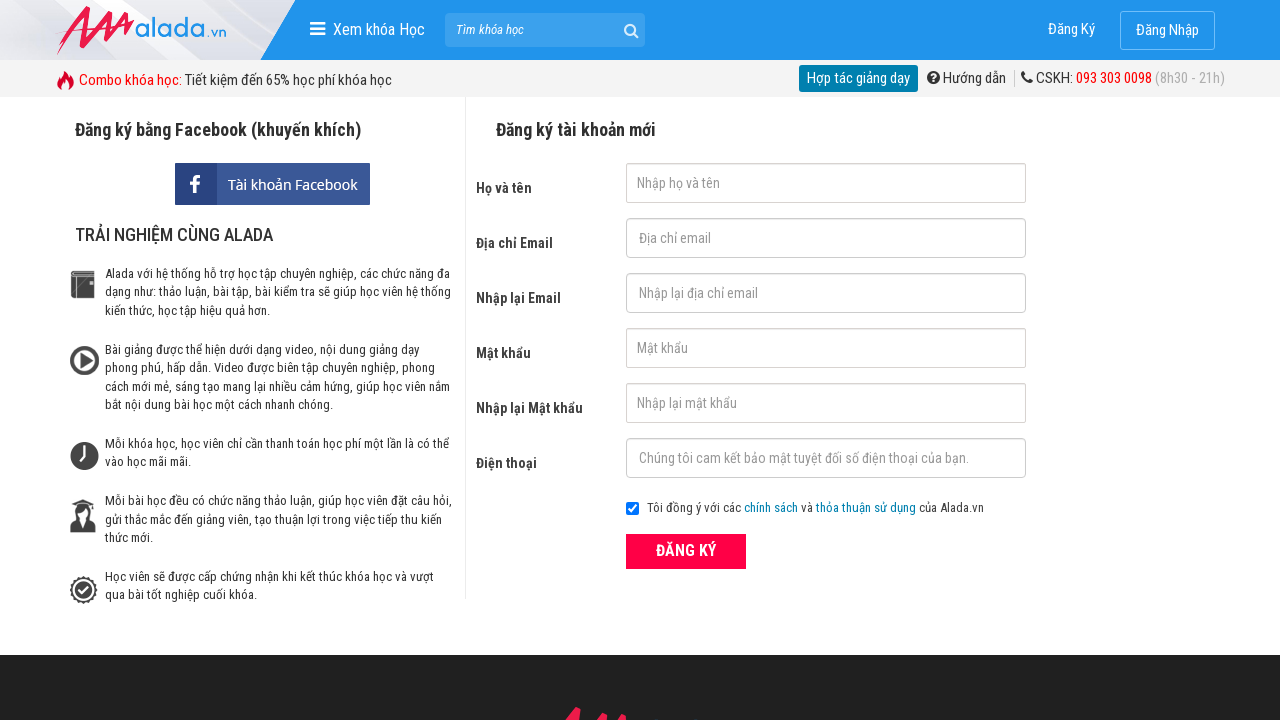

Filled first name field with 'AutomationFC' on input#txtFirstname
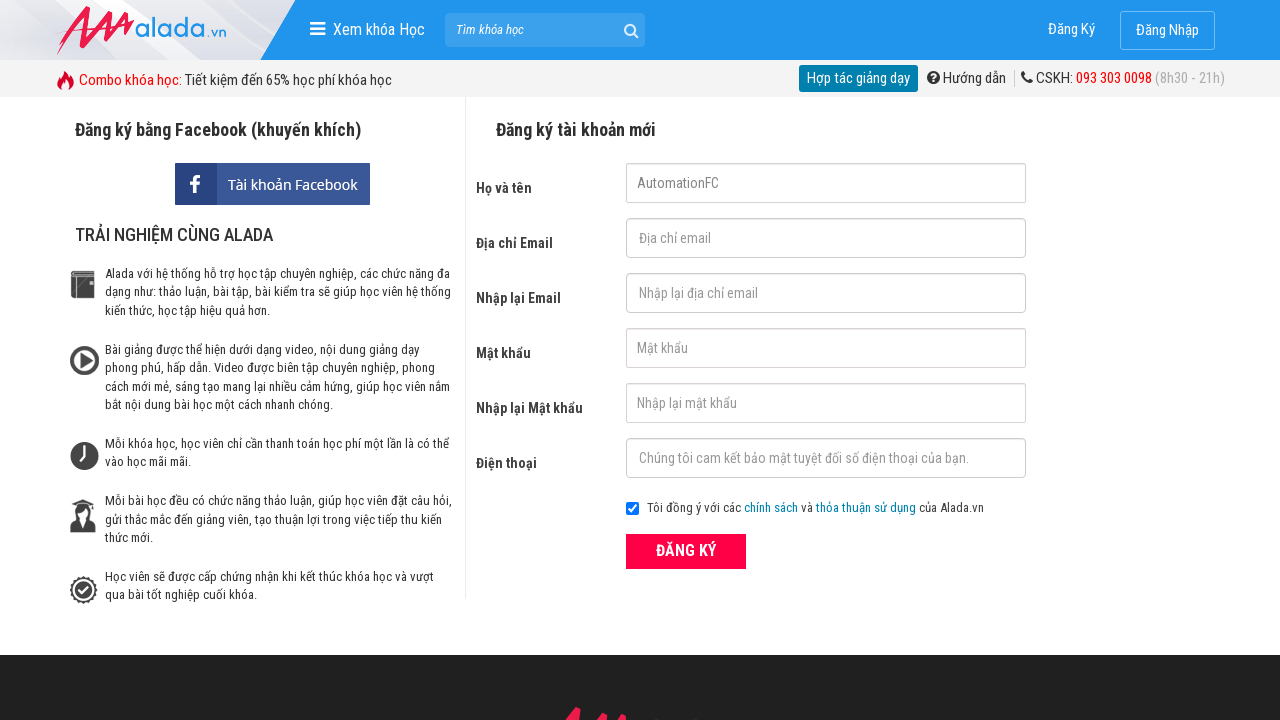

Filled email field with 'abc@gmail.com' on input#txtEmail
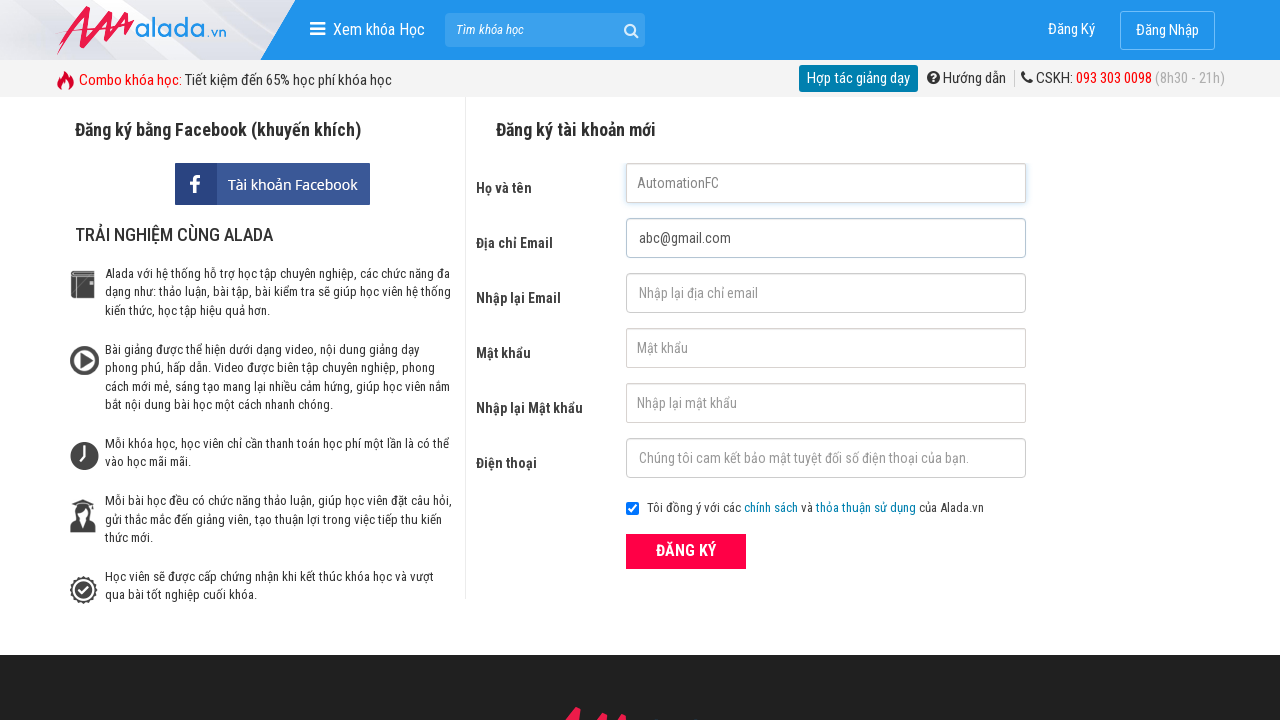

Filled confirm email field with 'abc@gmail.com' on input#txtCEmail
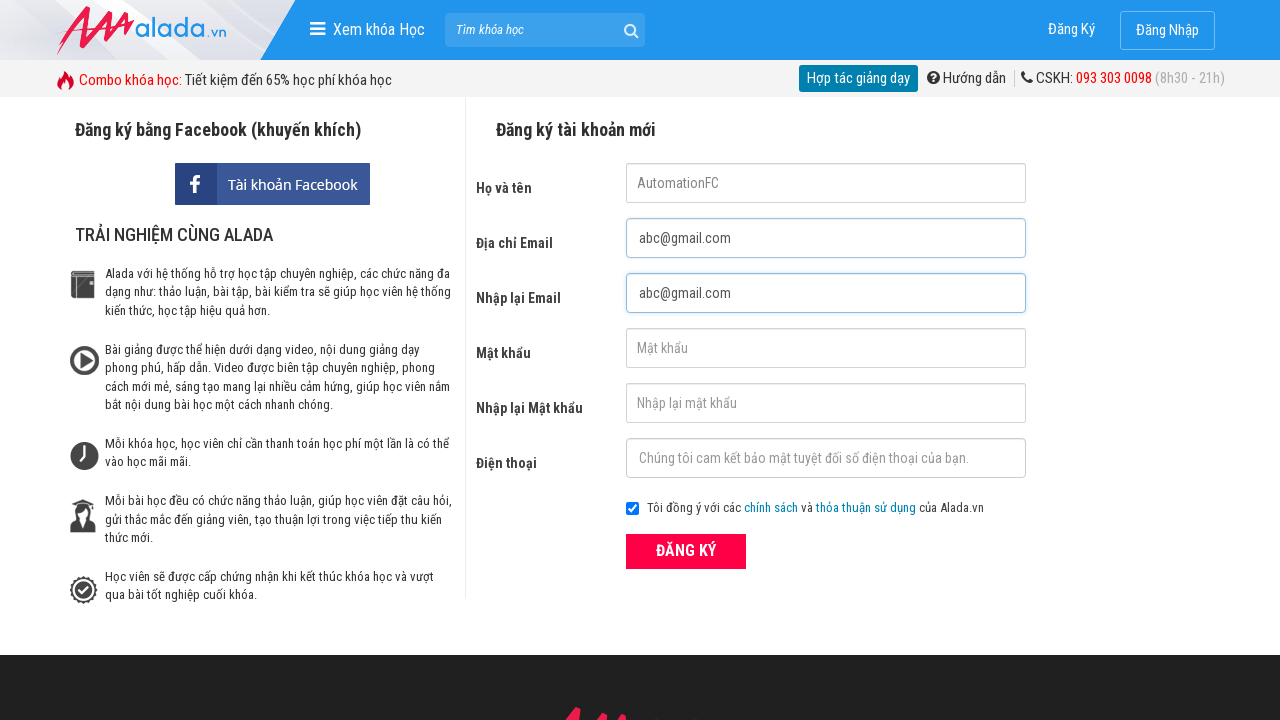

Filled password field with '1122' (less than 6 characters) on input#txtPassword
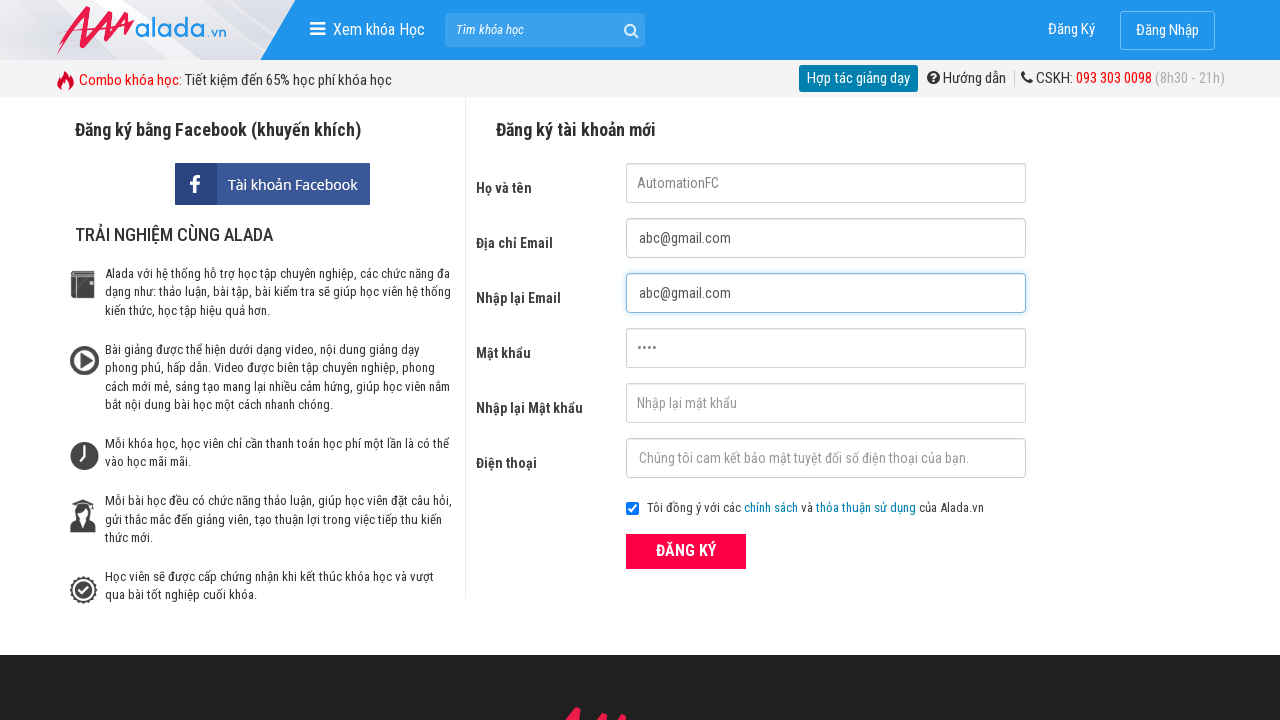

Filled confirm password field with '1122' (less than 6 characters) on input#txtCPassword
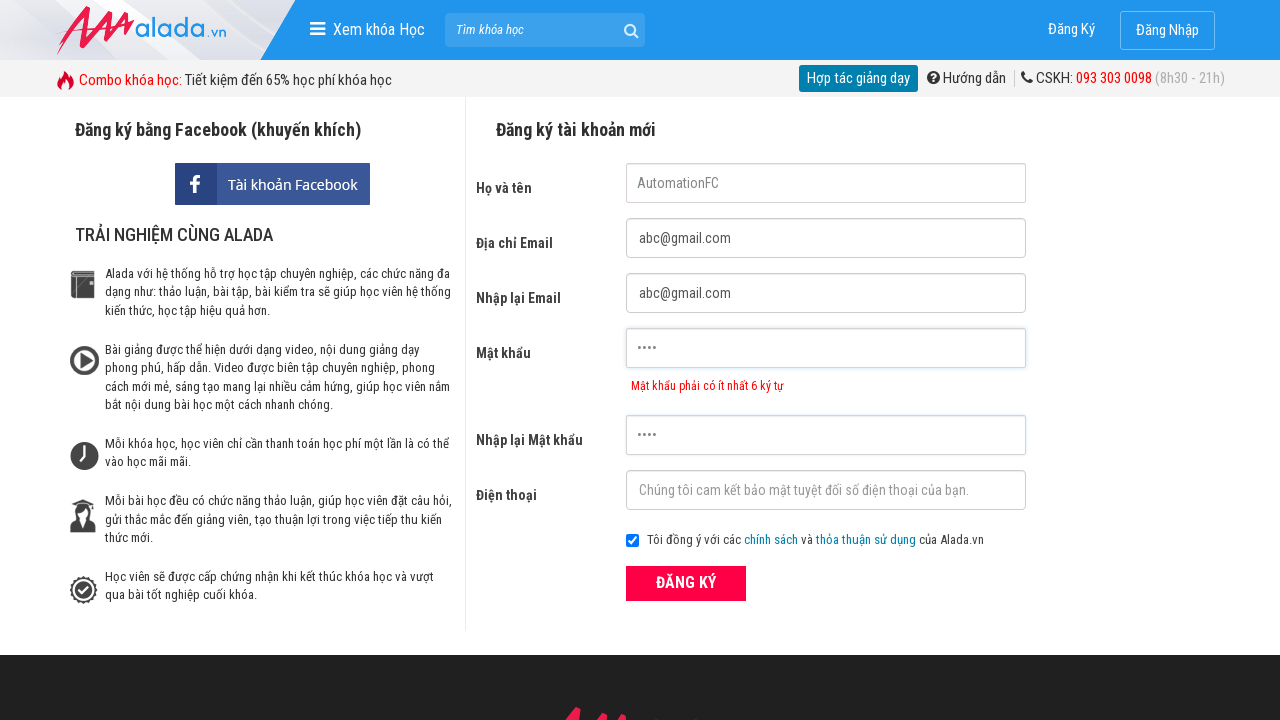

Filled phone field with '0901001001' on input#txtPhone
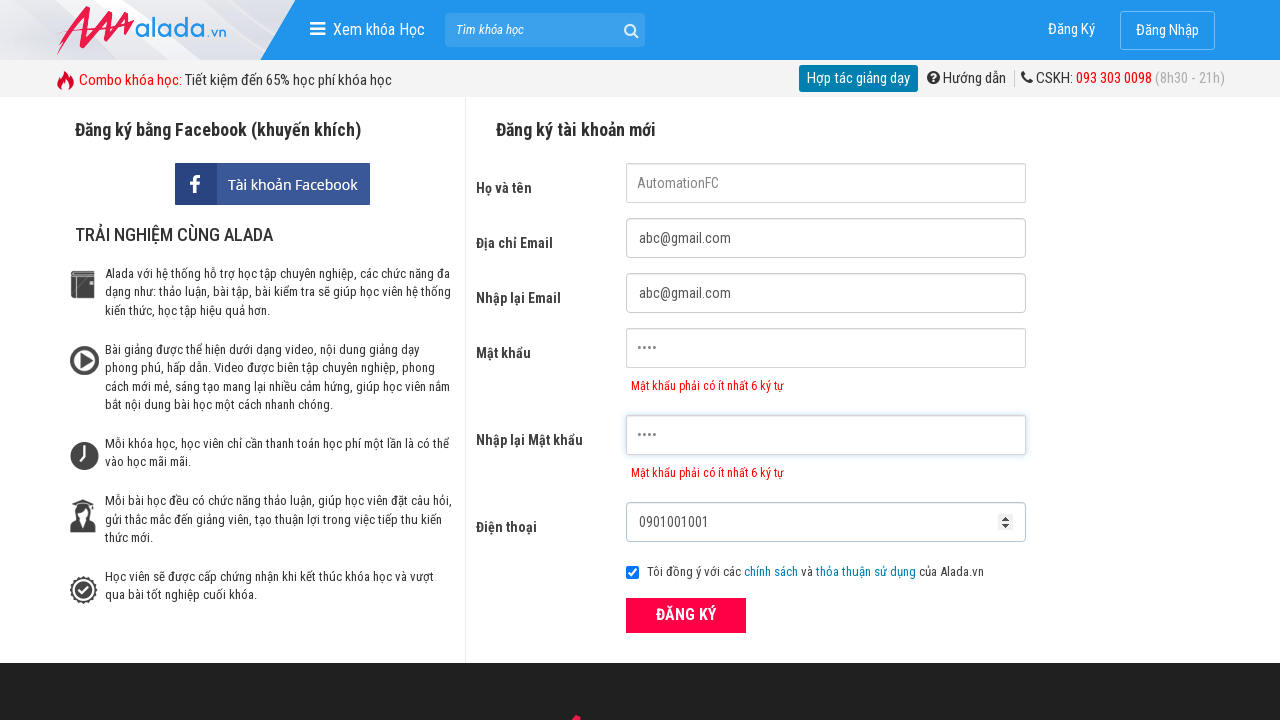

Clicked ĐĂNG KÝ (Register) button to submit form at (686, 615) on xpath=//form[@id='frmLogin']//button[text()='ĐĂNG KÝ']
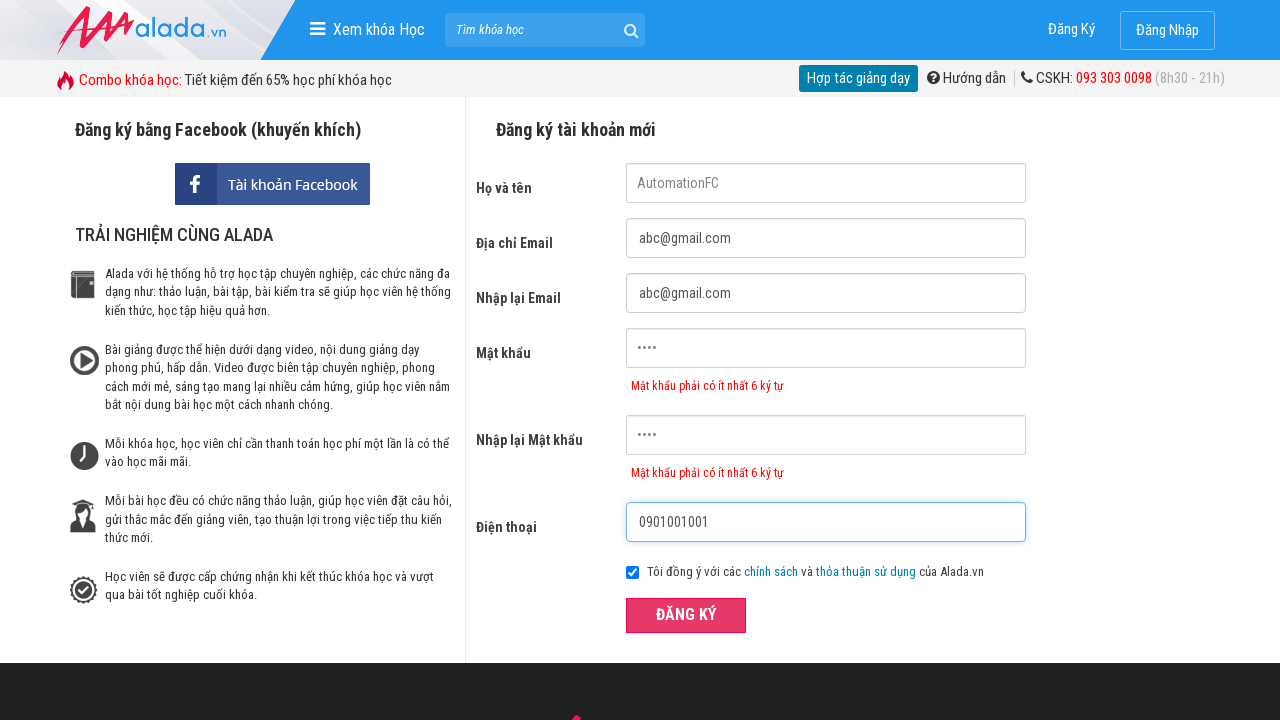

Password error message element loaded
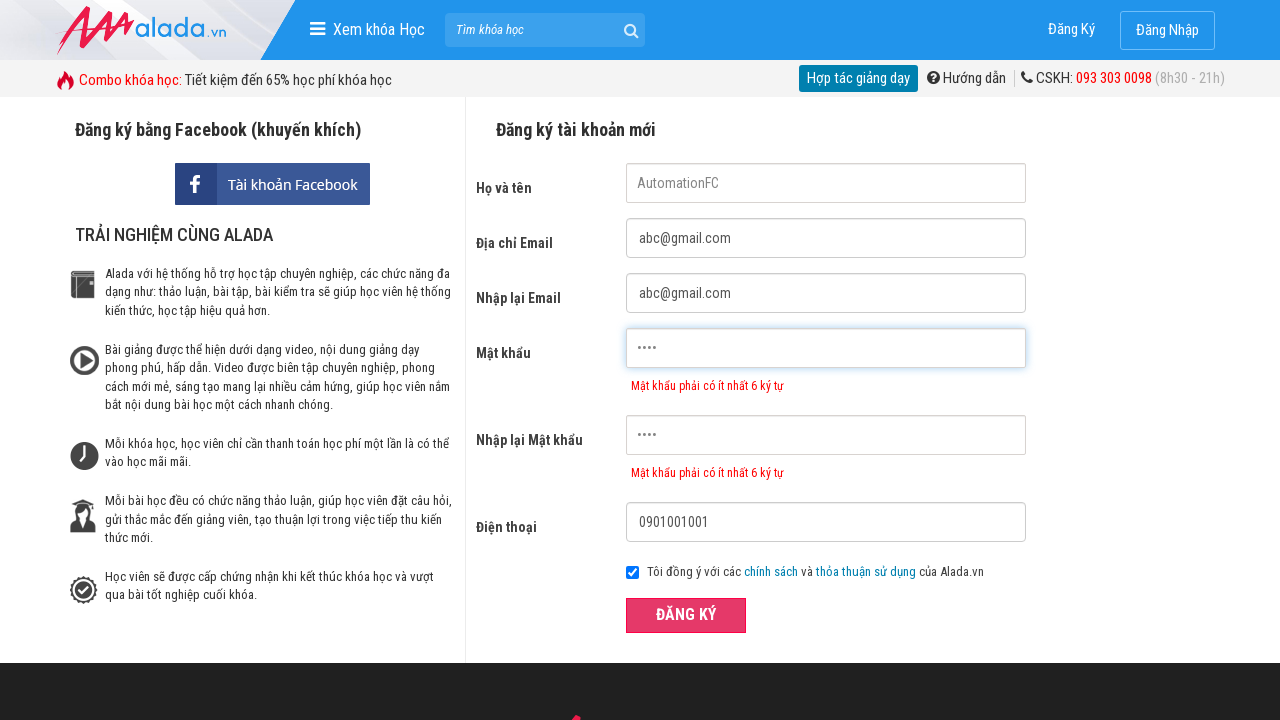

Verified password error message: 'Mật khẩu phải có ít nhất 6 ký tự'
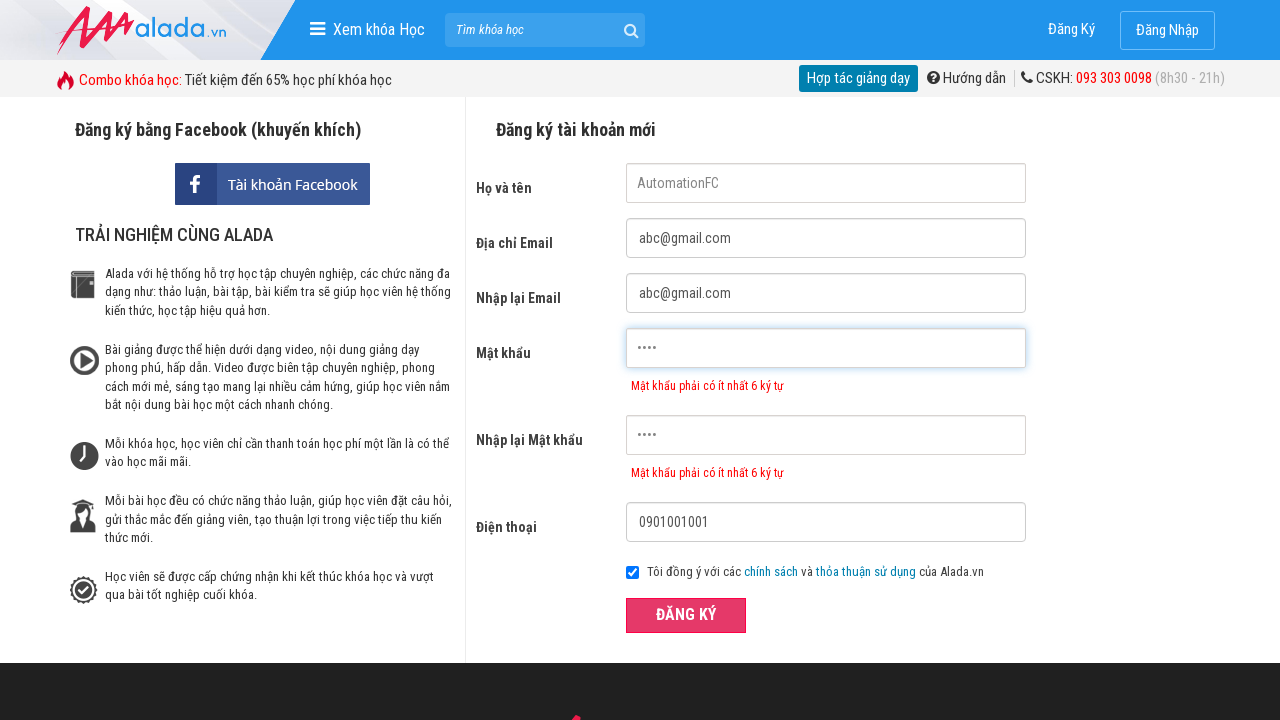

Confirm password error message element loaded
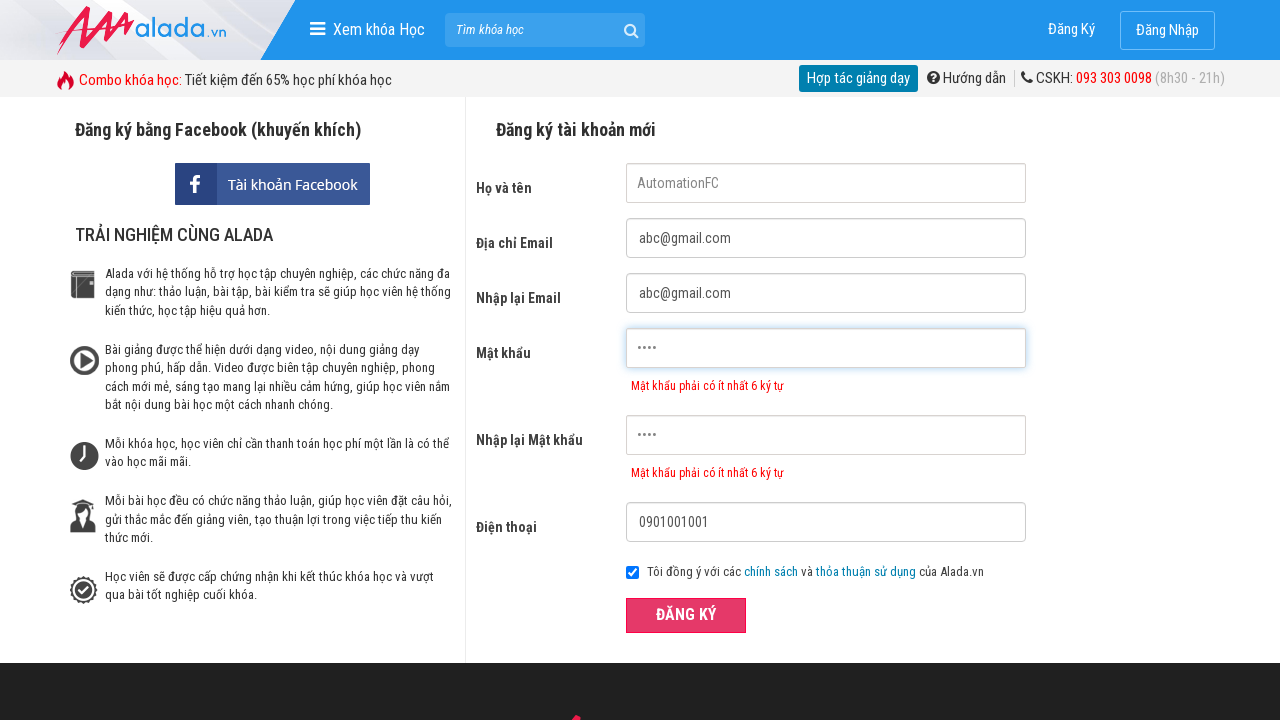

Verified confirm password error message: 'Mật khẩu phải có ít nhất 6 ký tự'
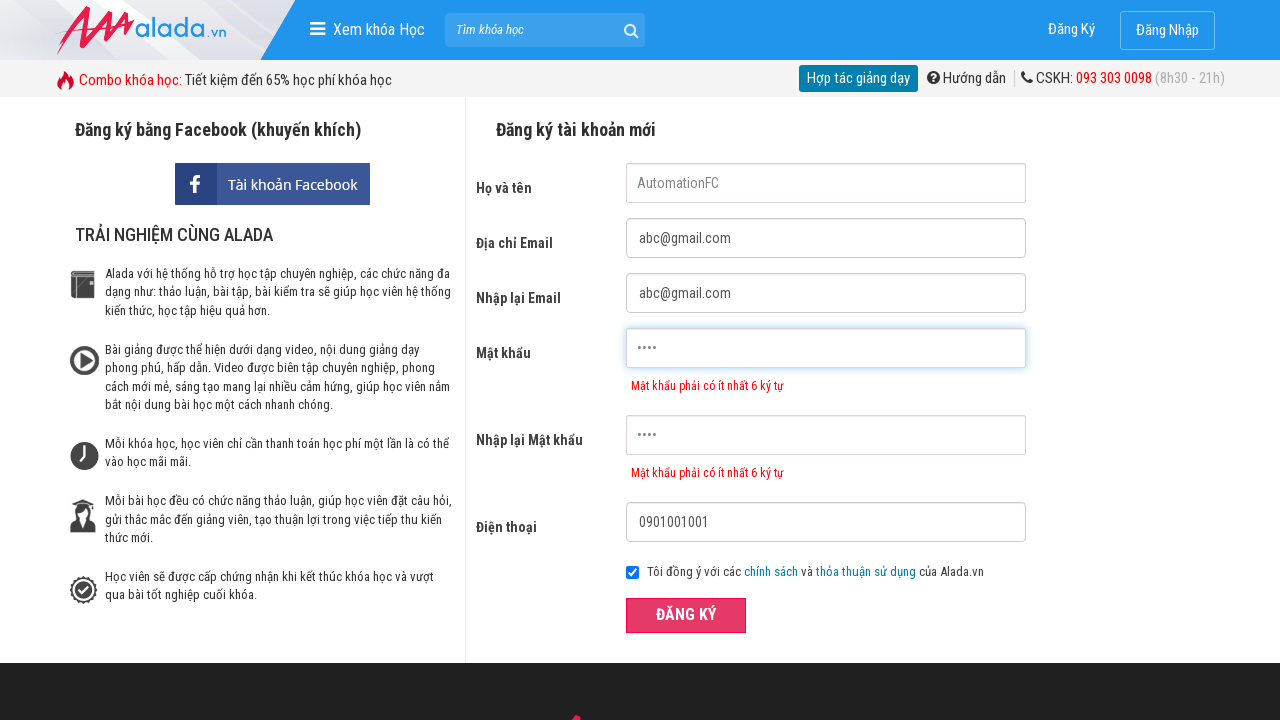

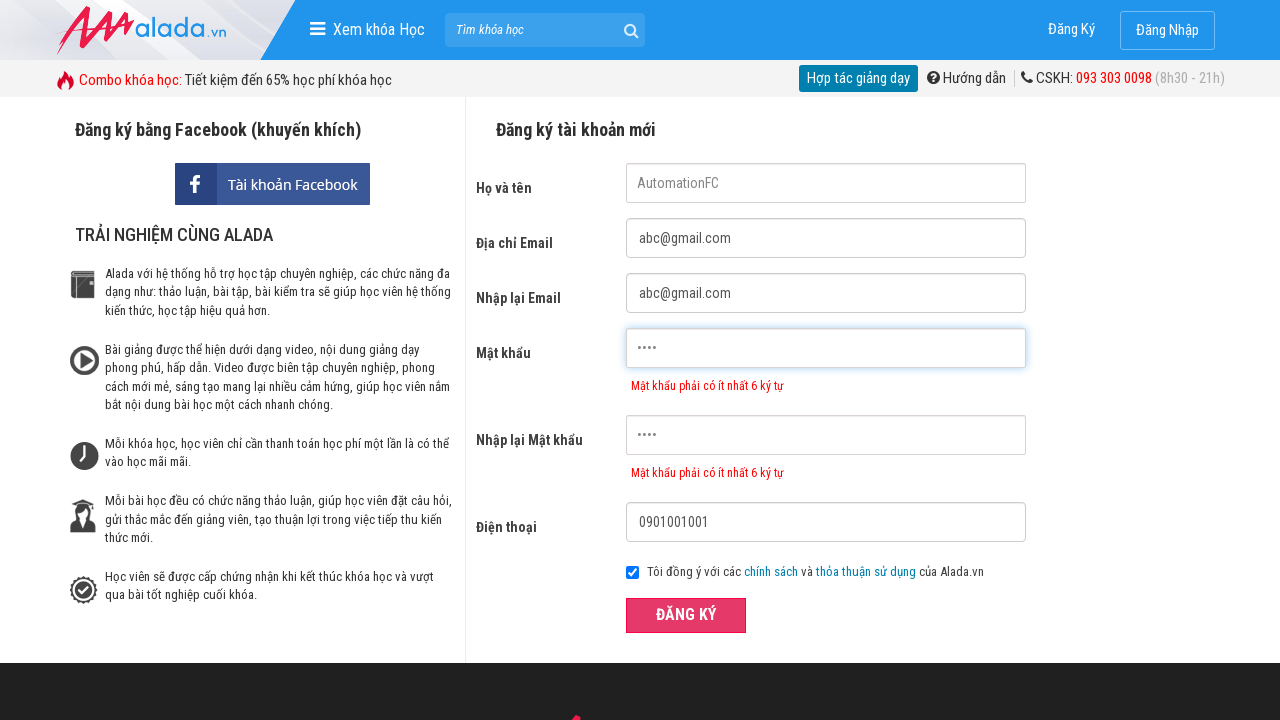